Tests injecting jQuery and jQuery Growl library into a page, then displays a growl notification message on the page for visual debugging purposes.

Starting URL: http://the-internet.herokuapp.com

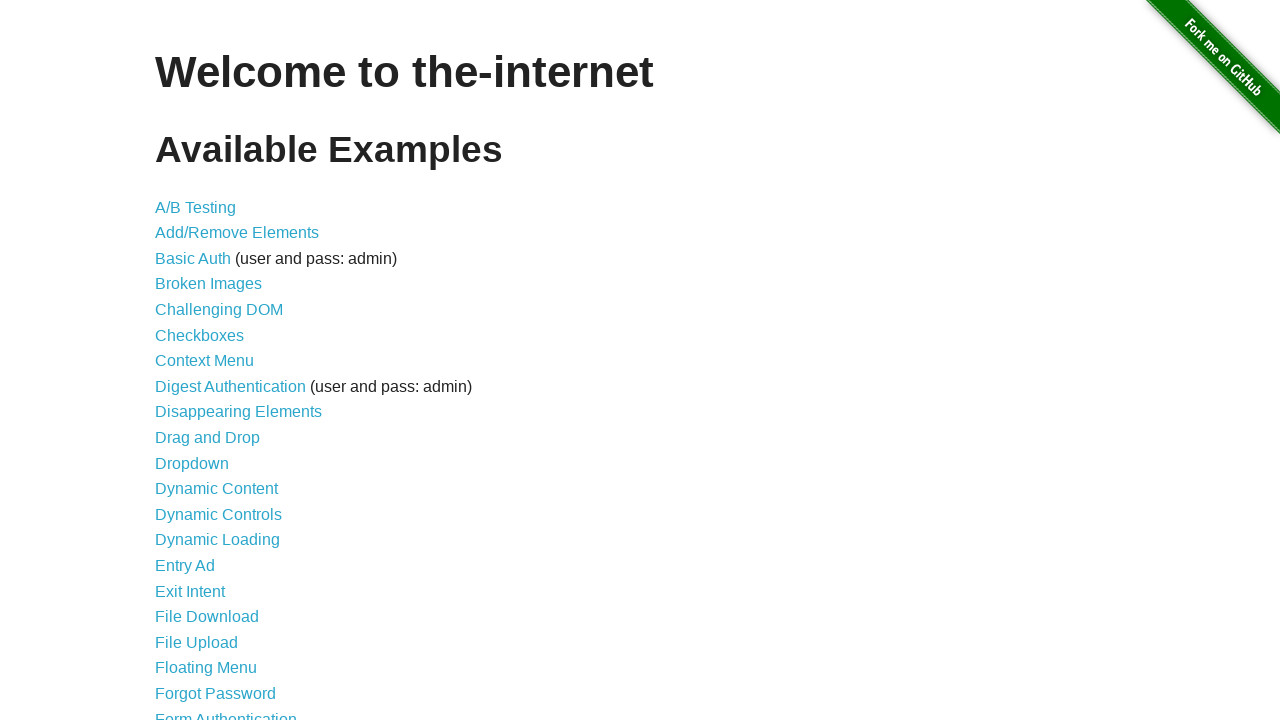

Injected jQuery library into page if not already present
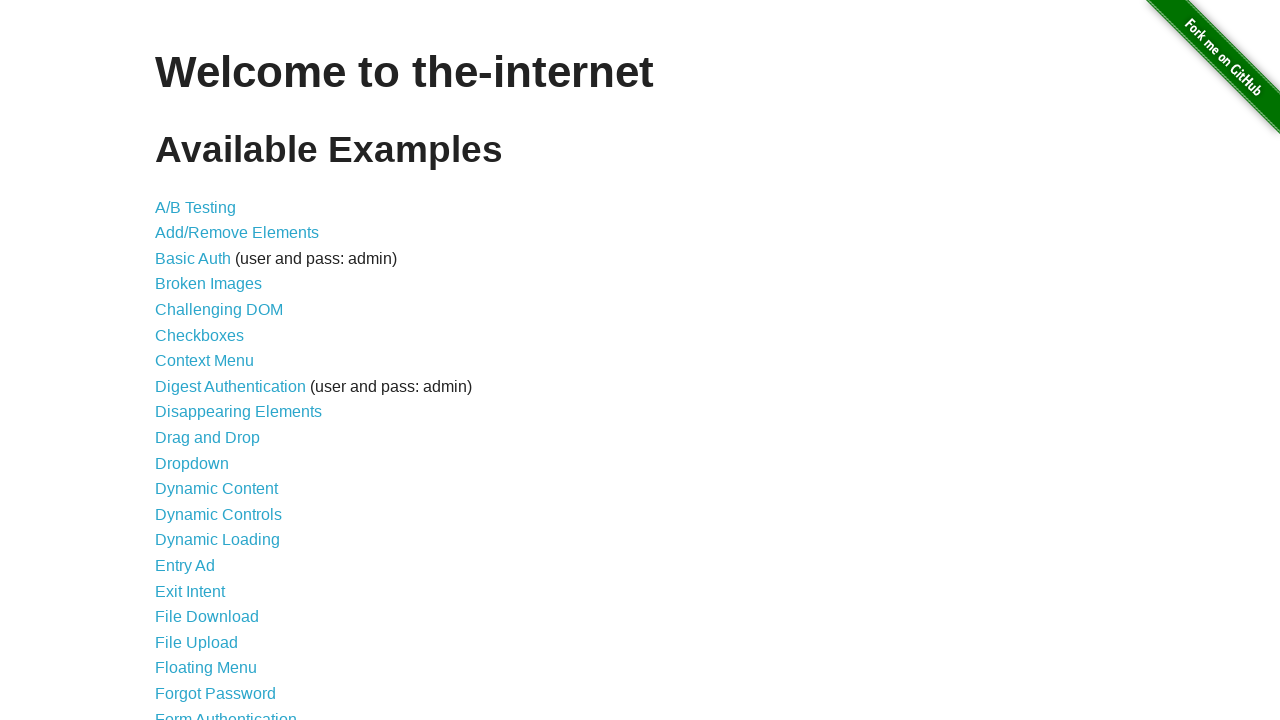

jQuery library loaded successfully
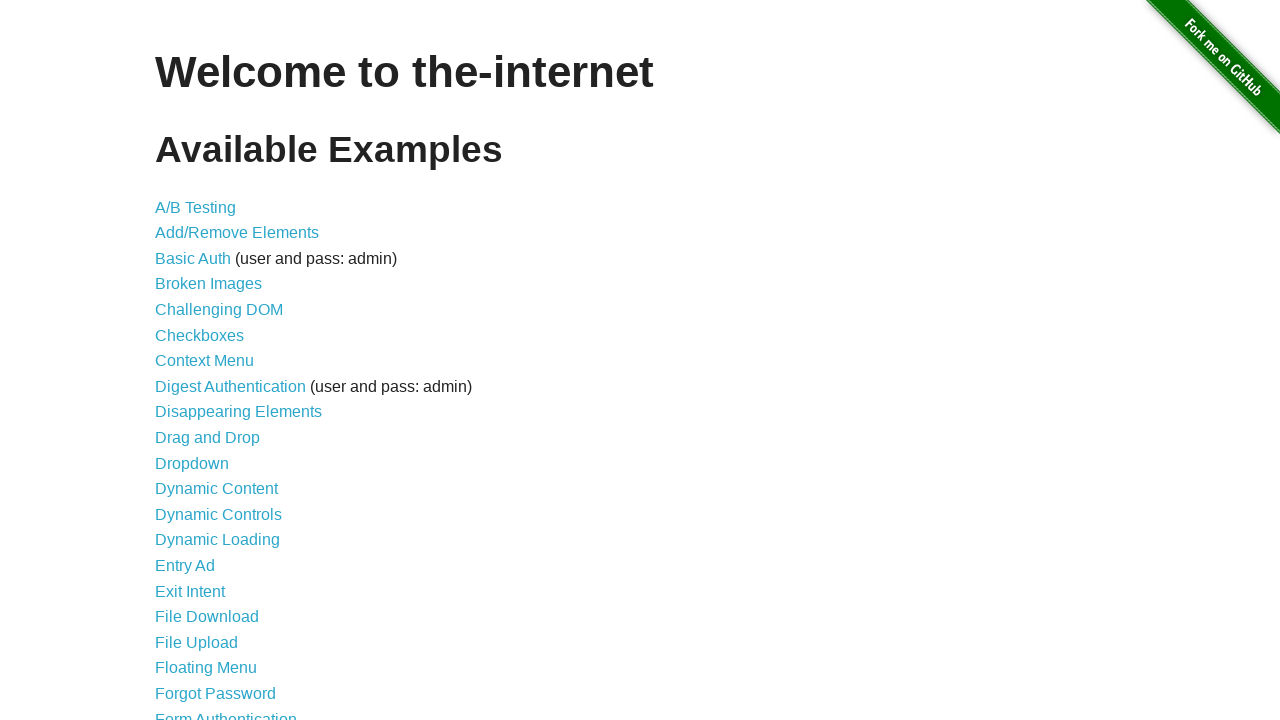

Injected jQuery Growl library into page
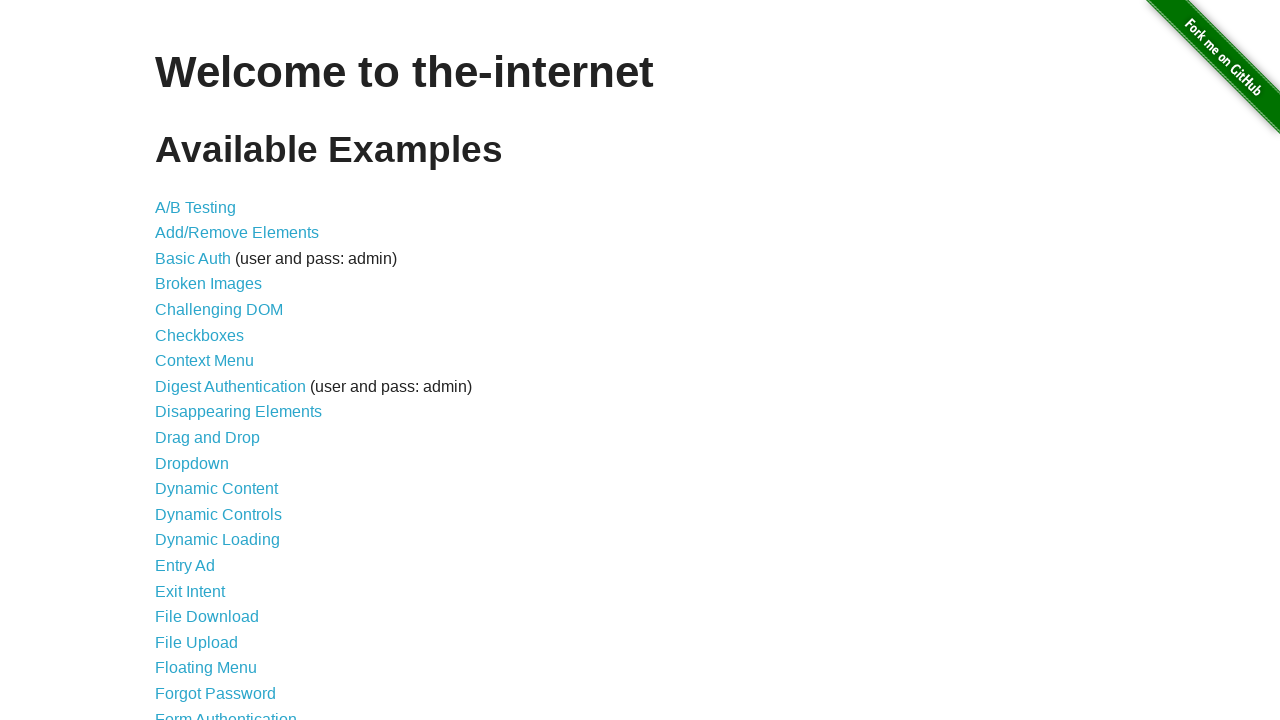

jQuery Growl library loaded successfully
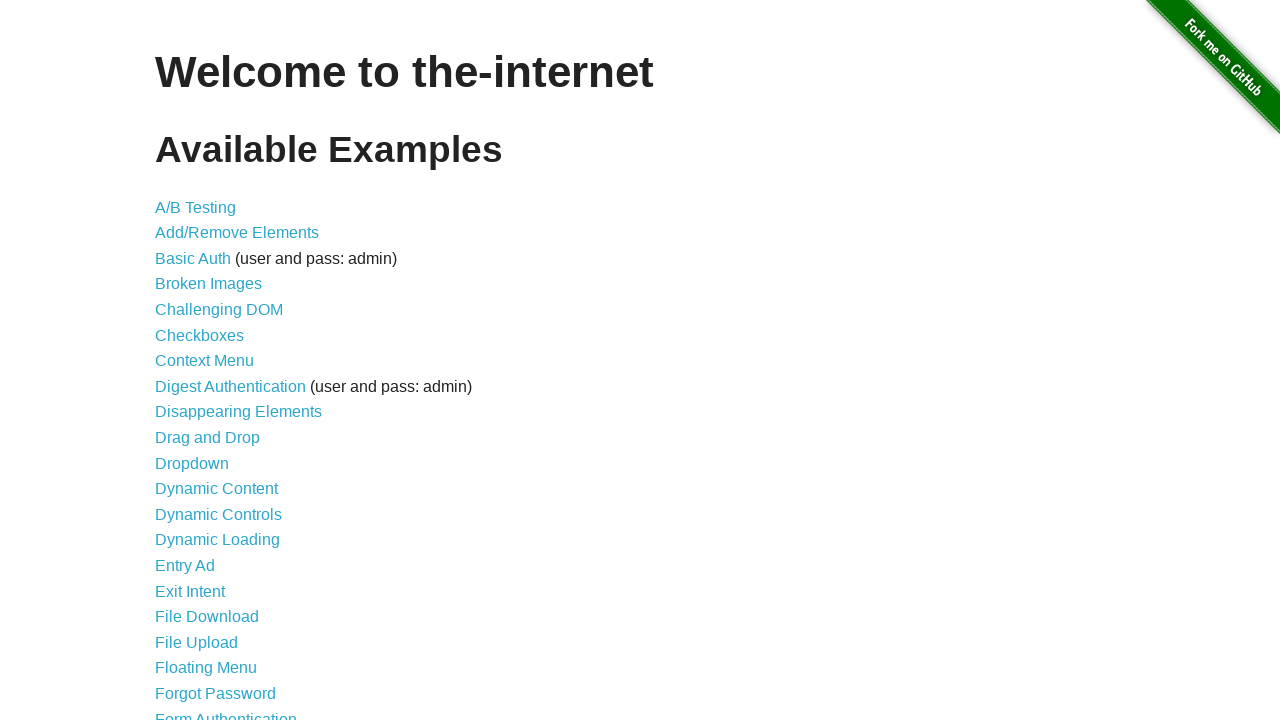

Injected jQuery Growl CSS styles into page
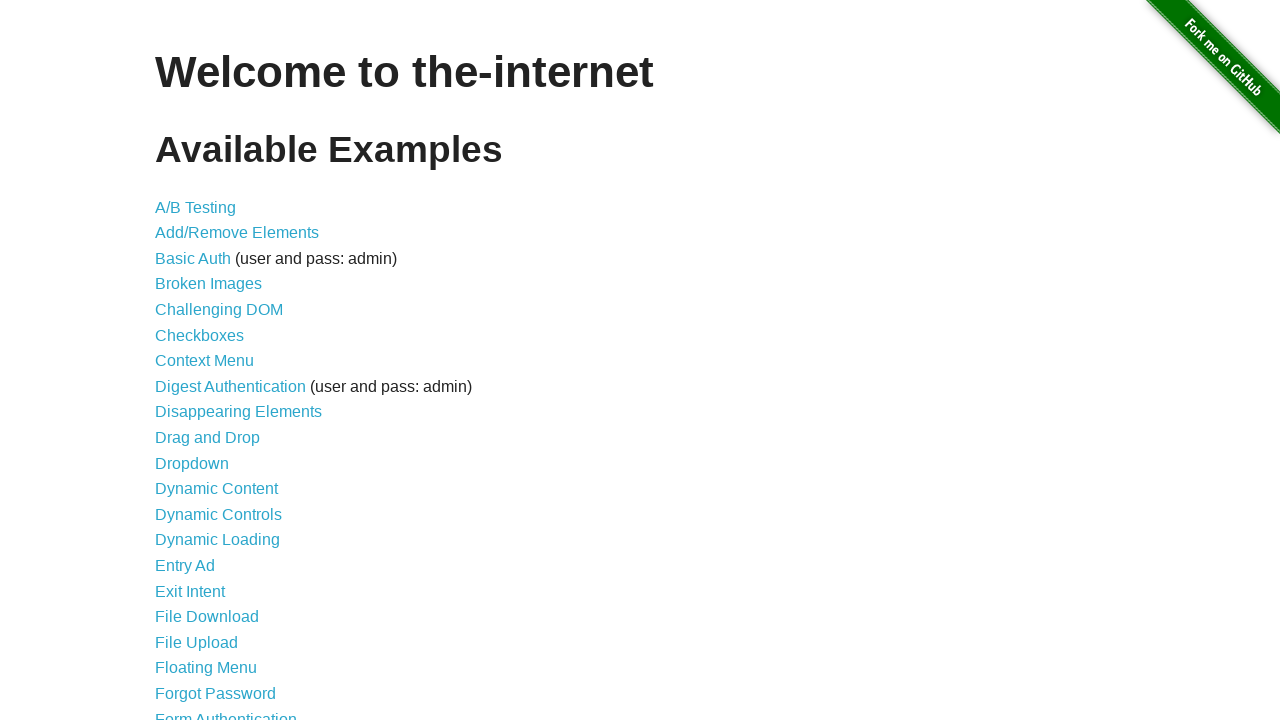

Displayed growl notification with title 'GET' and message '/'
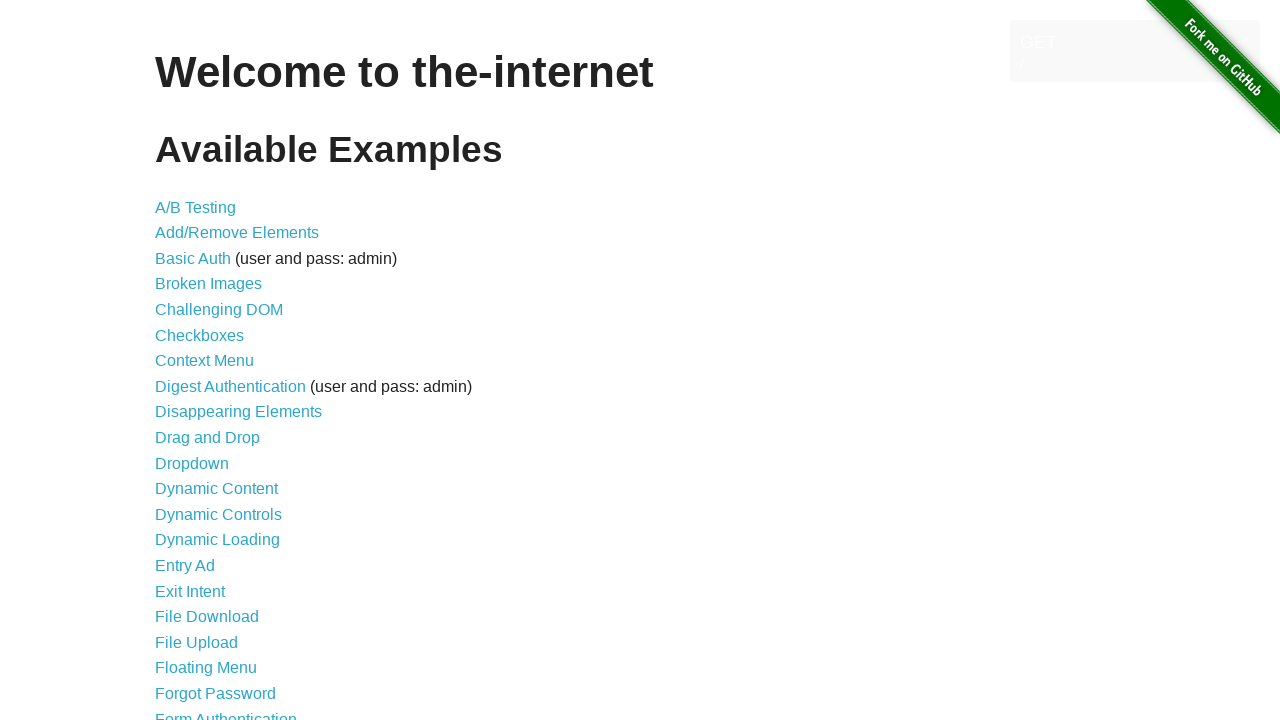

Waited 2 seconds to view the growl notification
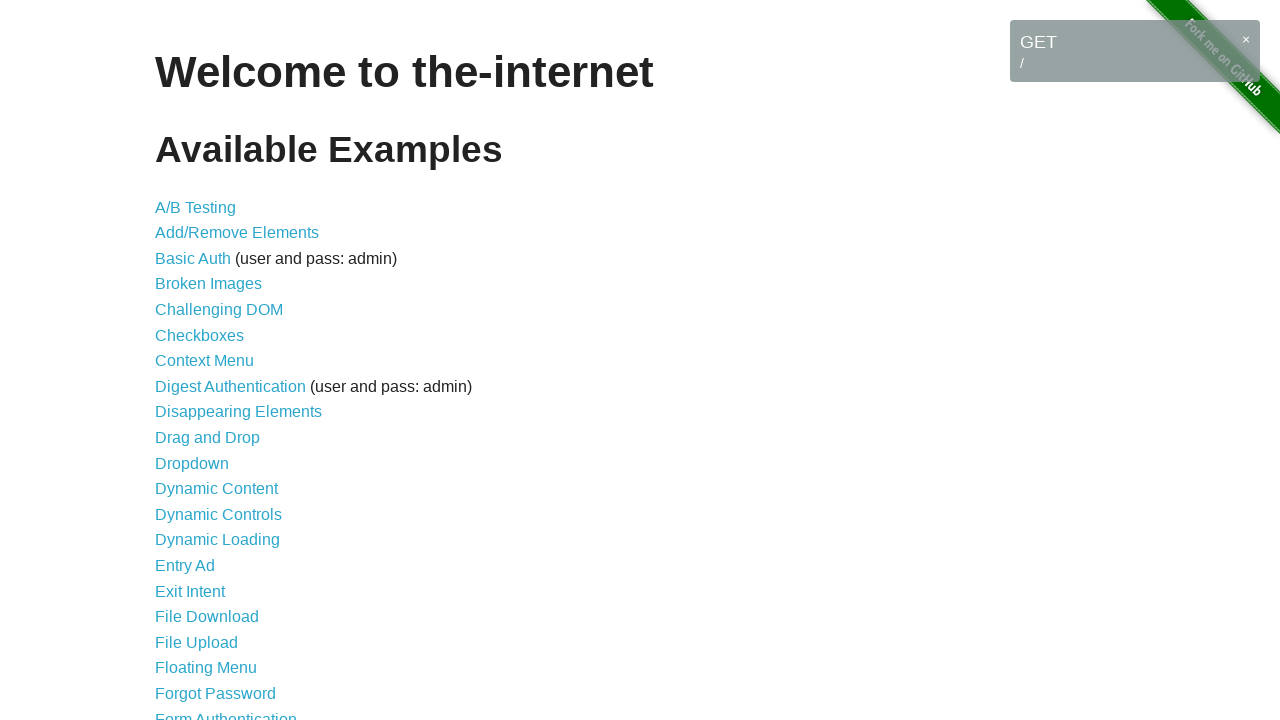

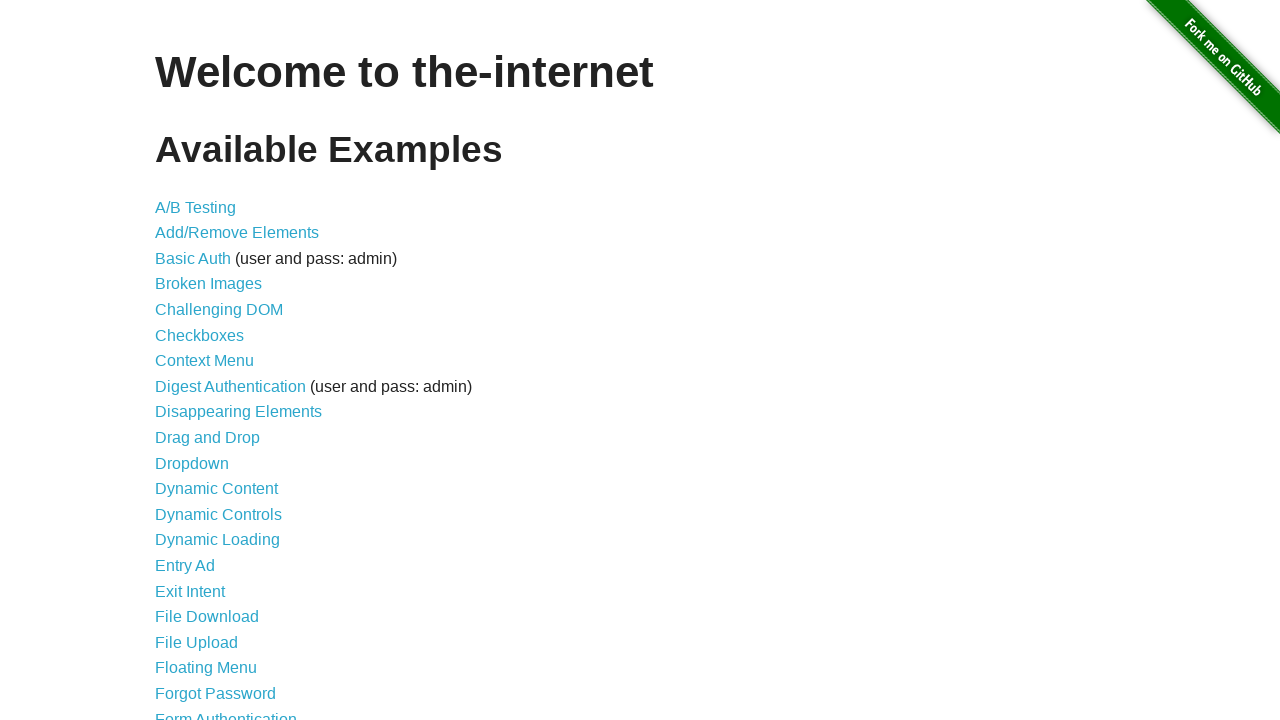